Verifies that an error message is displayed when attempting to login with invalid credentials

Starting URL: https://www.saucedemo.com/

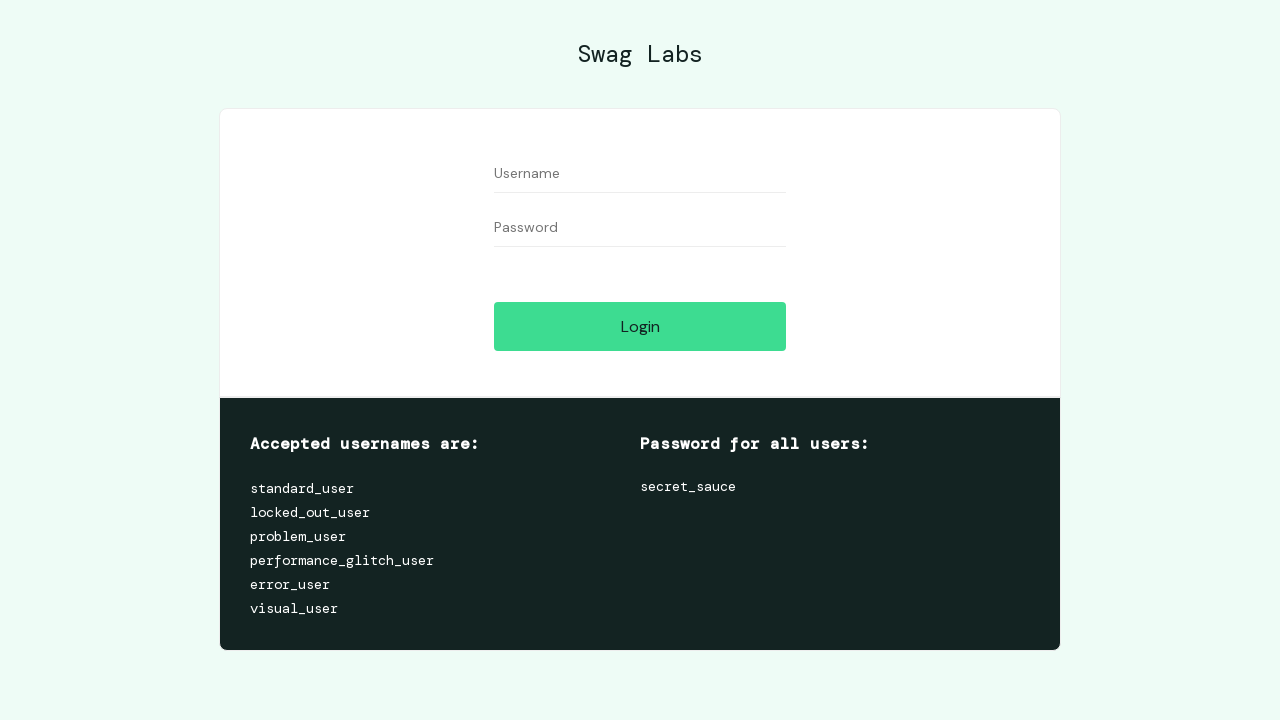

Filled username field with 'standard_user' on input[name='user-name']
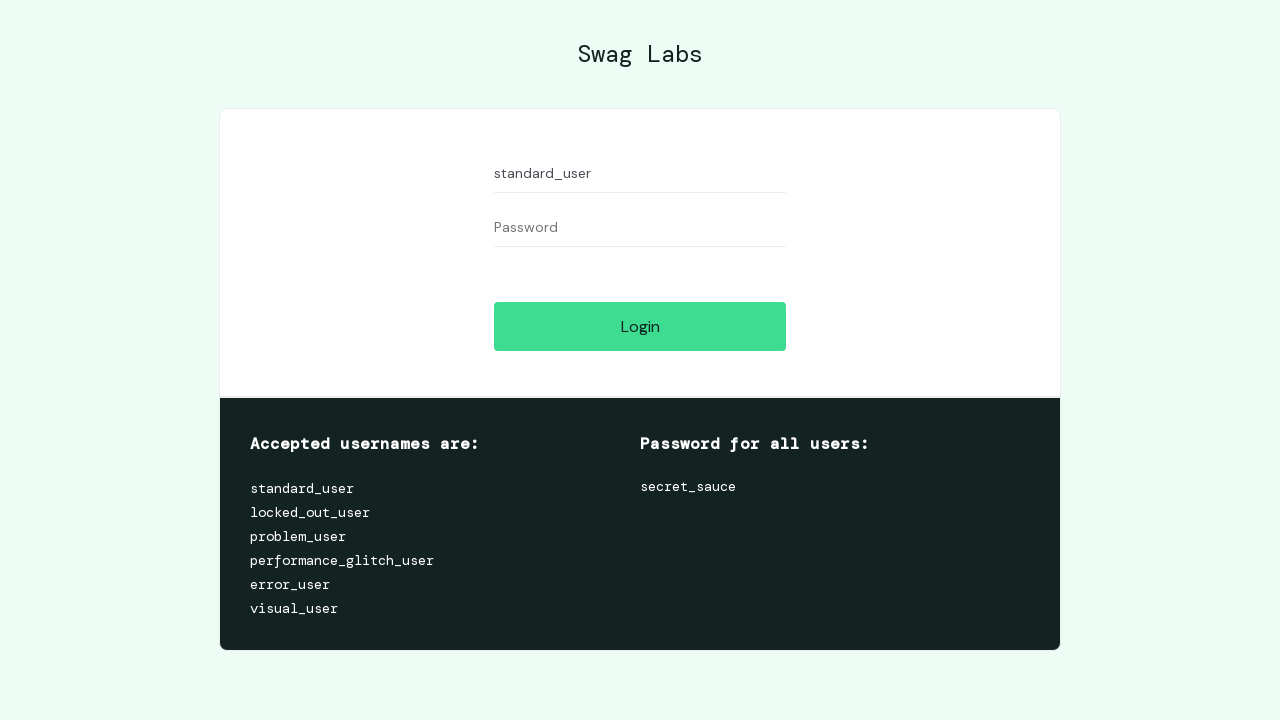

Filled password field with invalid password on input[name='password']
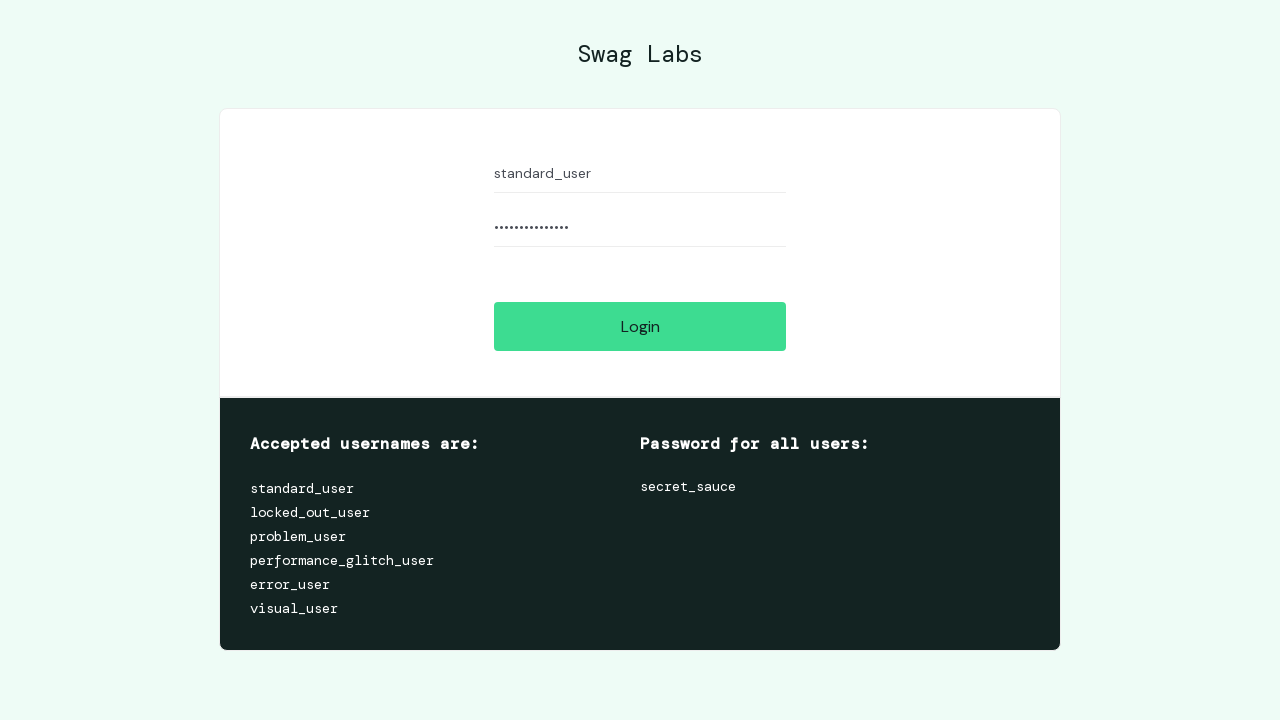

Clicked login button at (640, 326) on #login-button
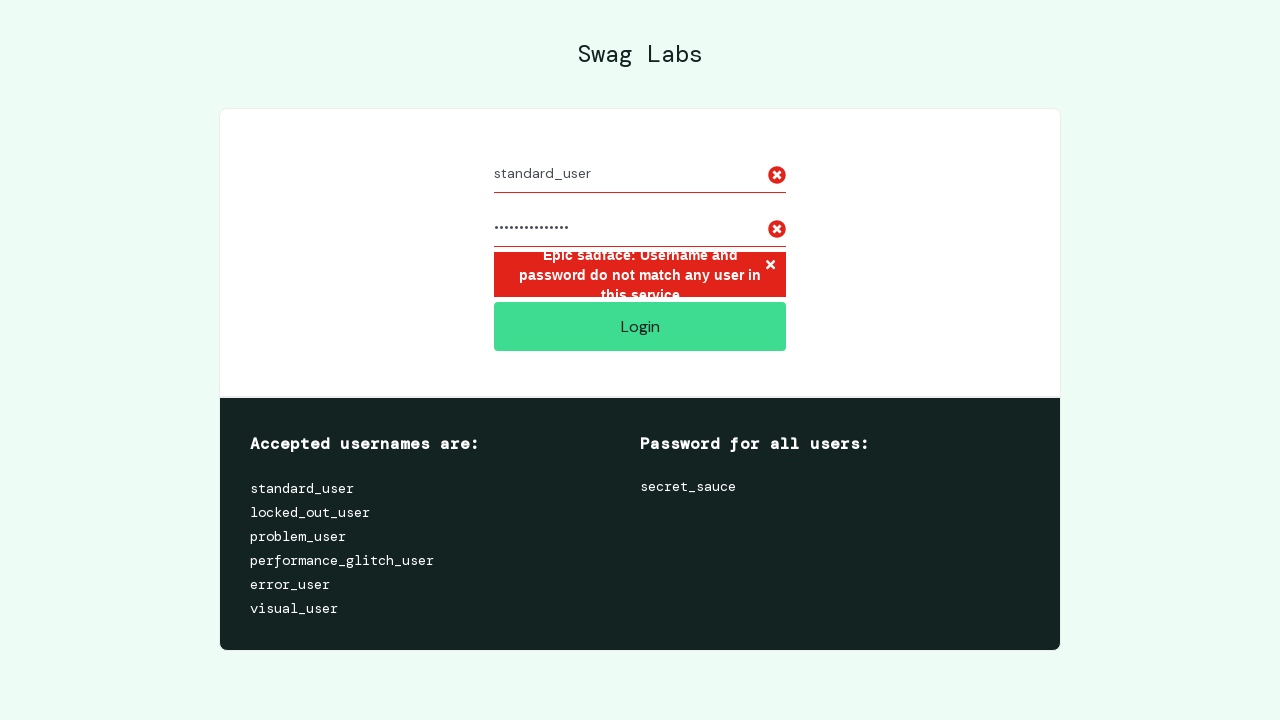

Retrieved error message text
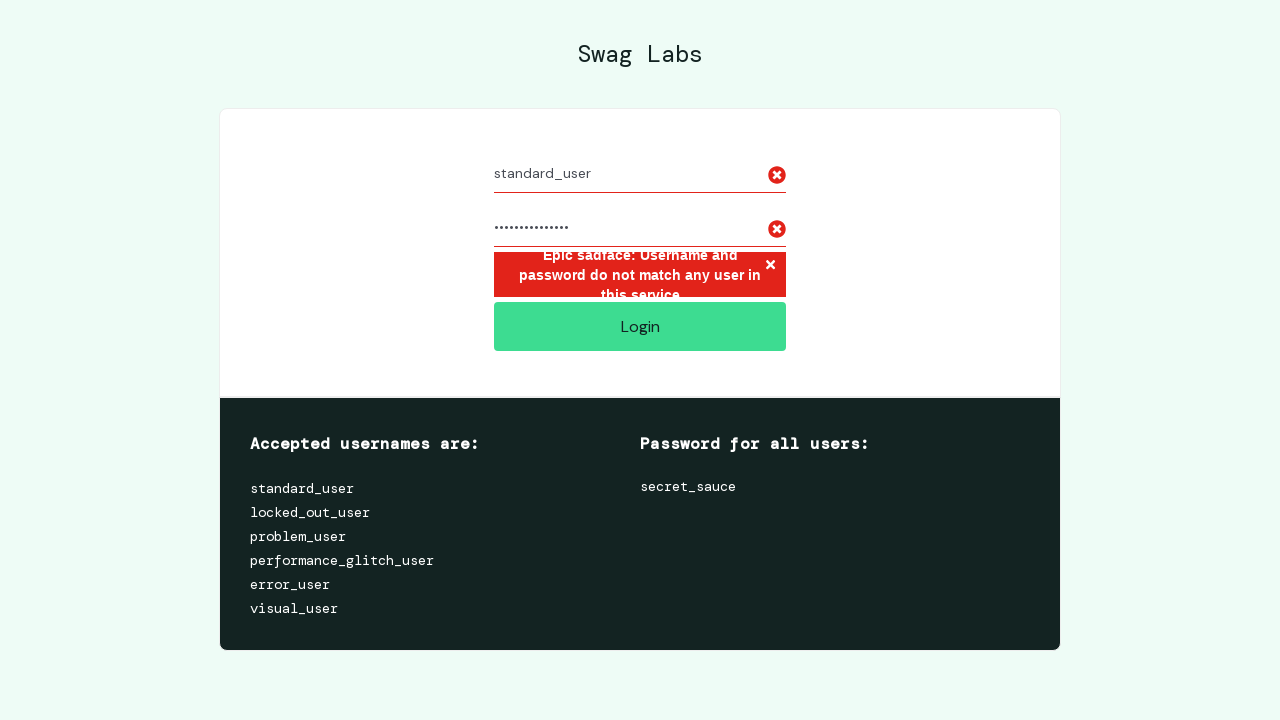

Verified error message matches expected text for invalid credentials
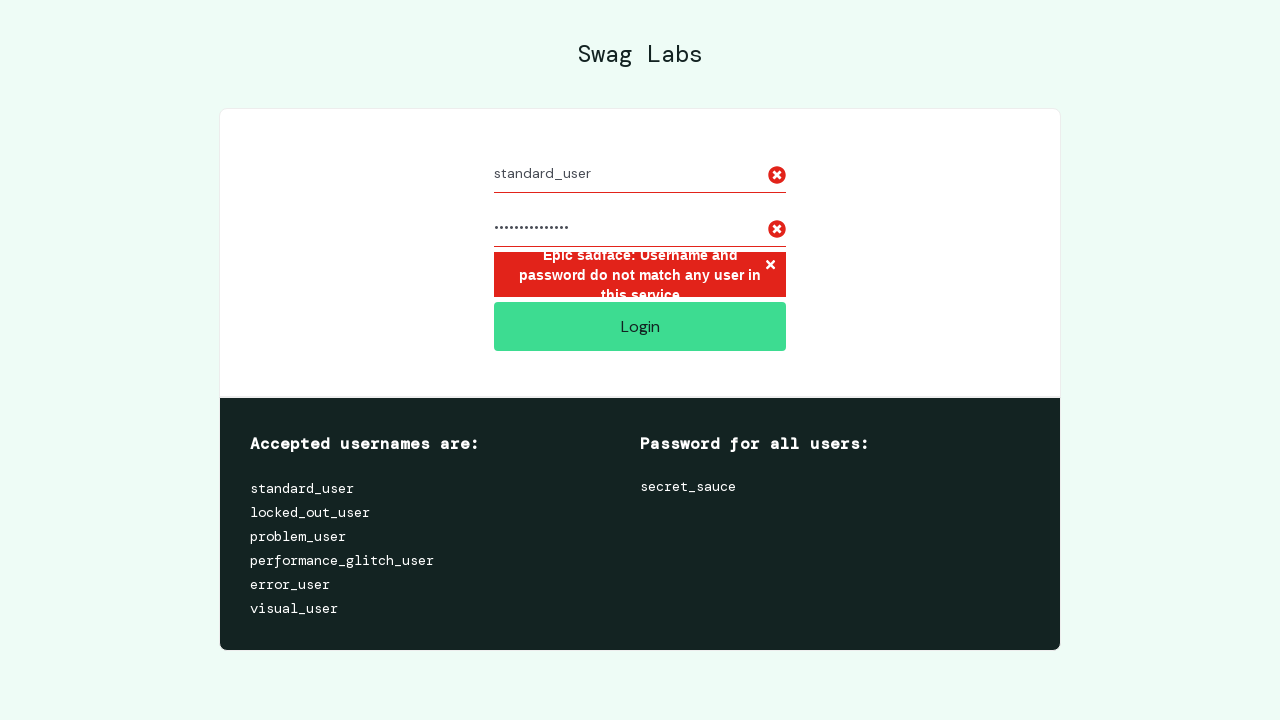

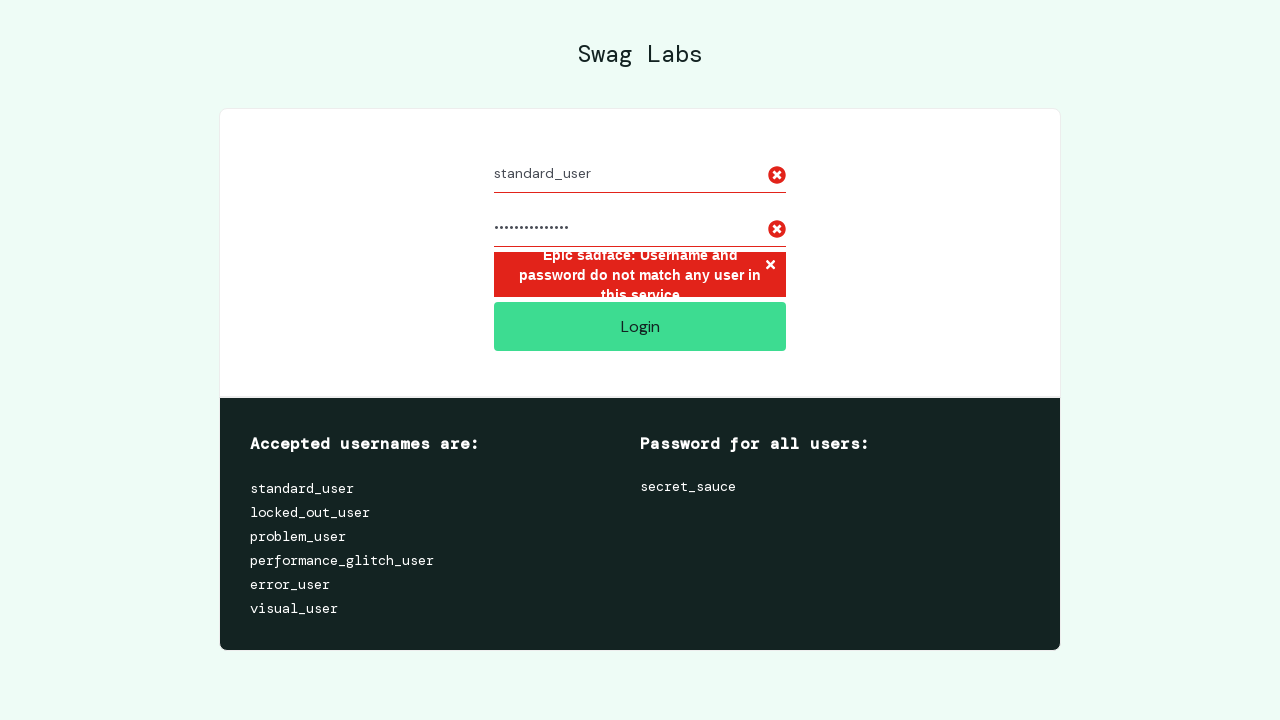